Tests that edits are saved when the input loses focus (blur event)

Starting URL: https://demo.playwright.dev/todomvc

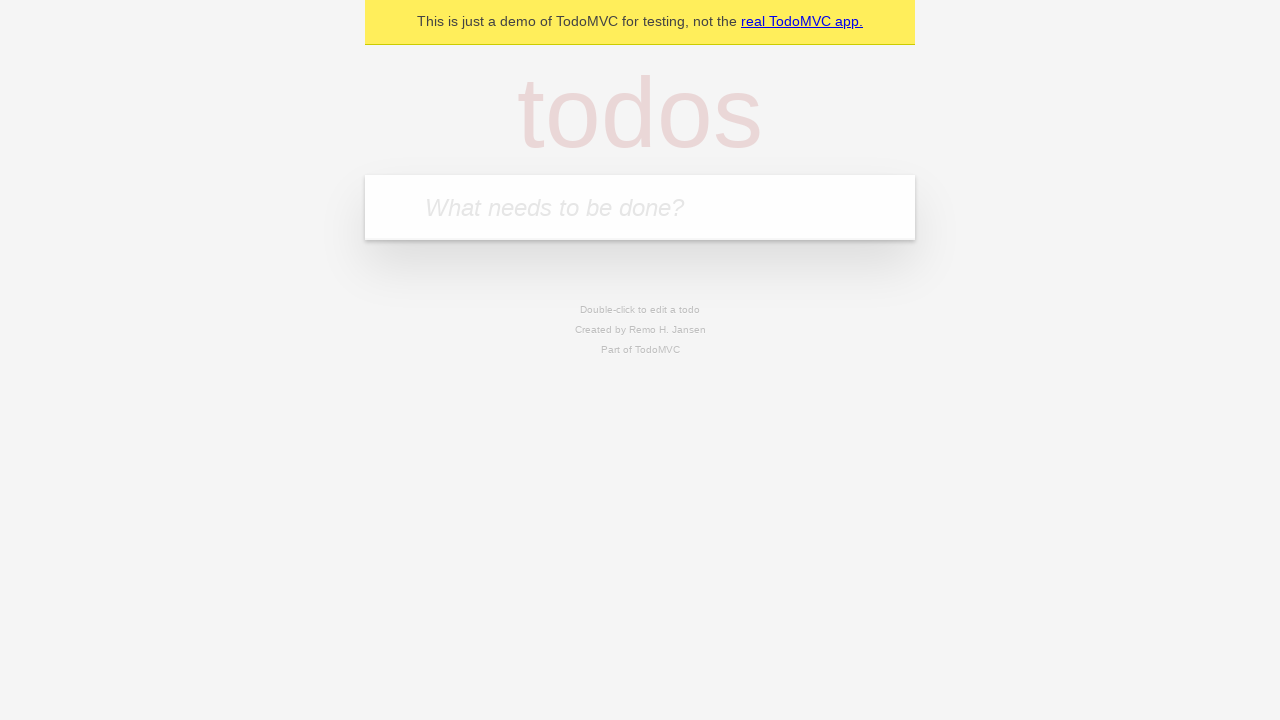

Located the todo input field
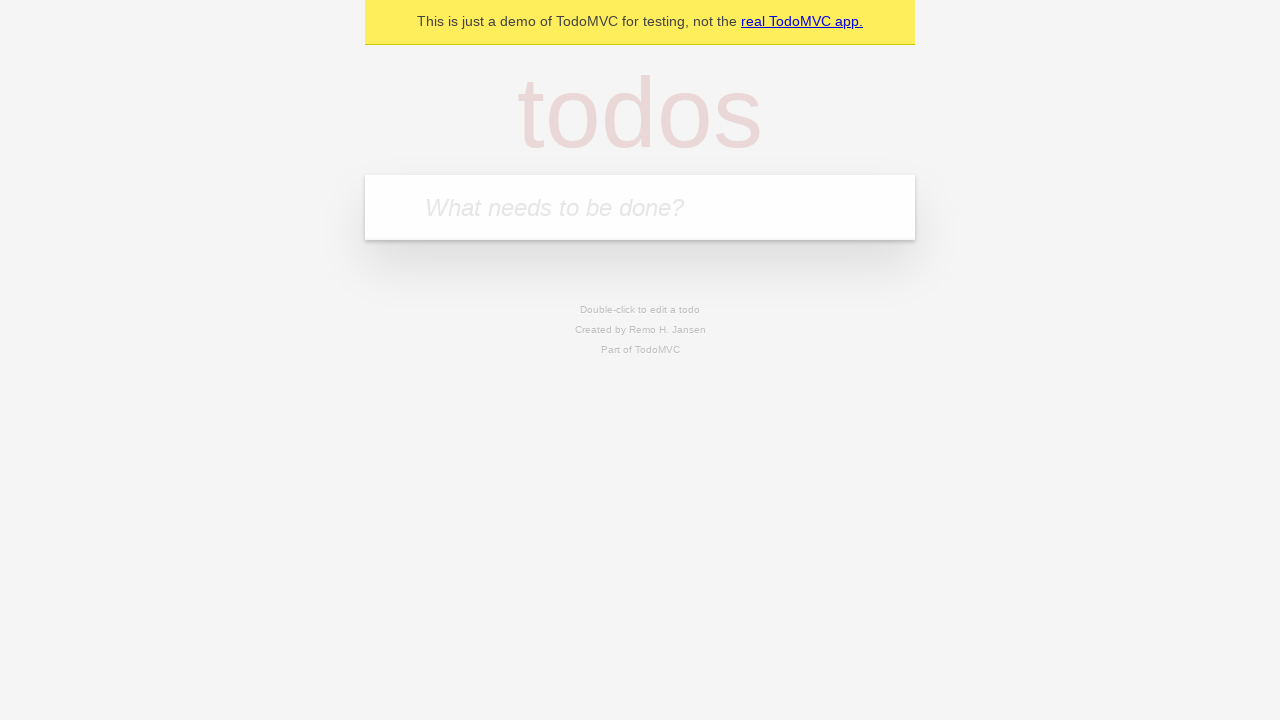

Filled todo input with 'buy some cheese' on internal:attr=[placeholder="What needs to be done?"i]
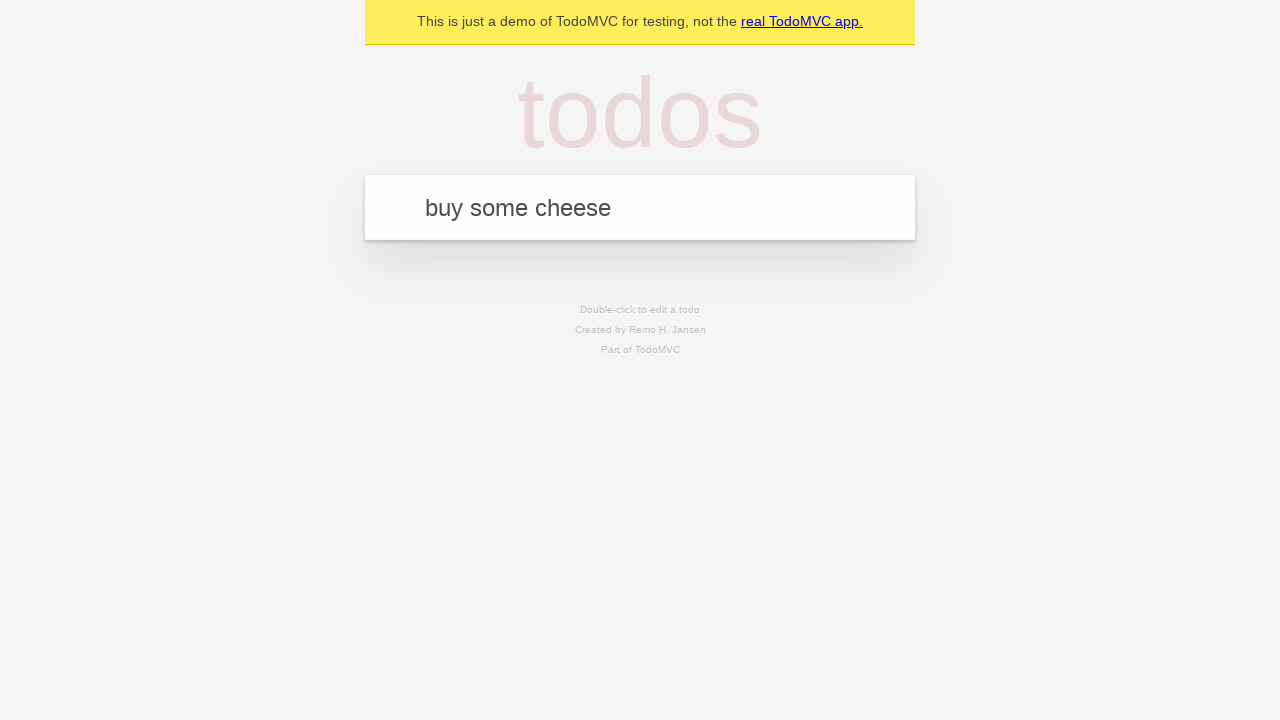

Pressed Enter to create todo 'buy some cheese' on internal:attr=[placeholder="What needs to be done?"i]
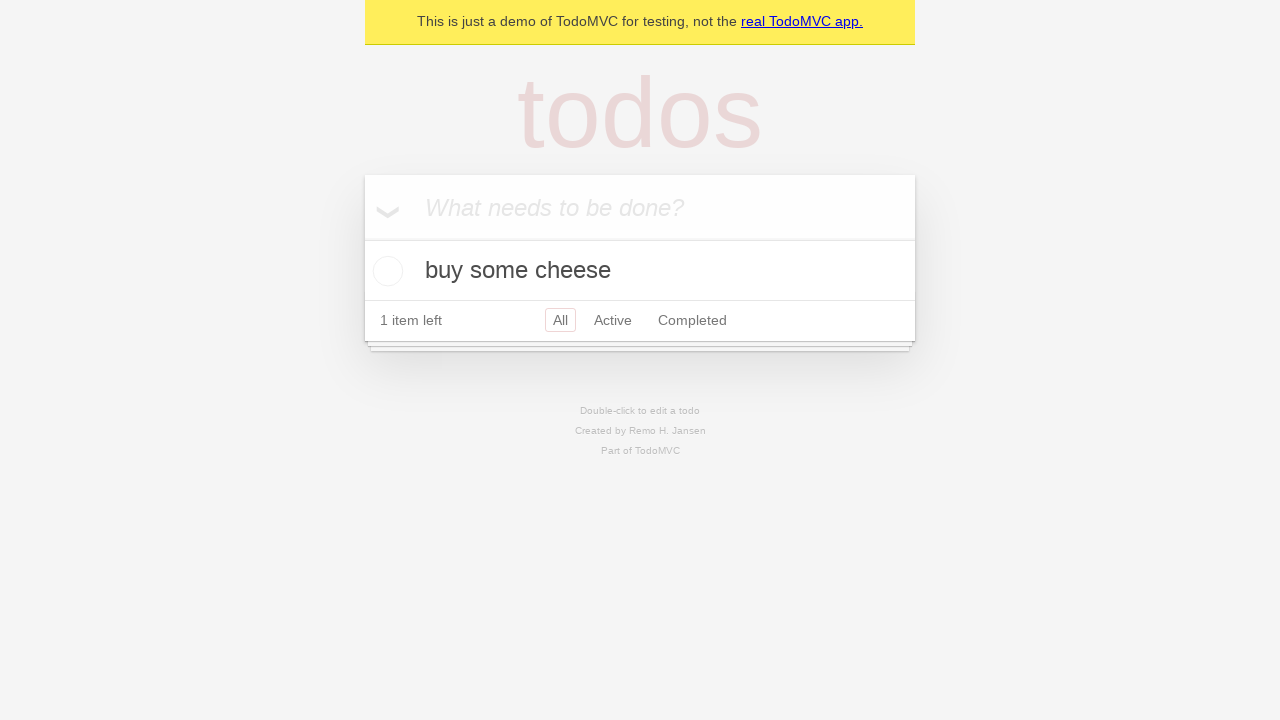

Filled todo input with 'feed the cat' on internal:attr=[placeholder="What needs to be done?"i]
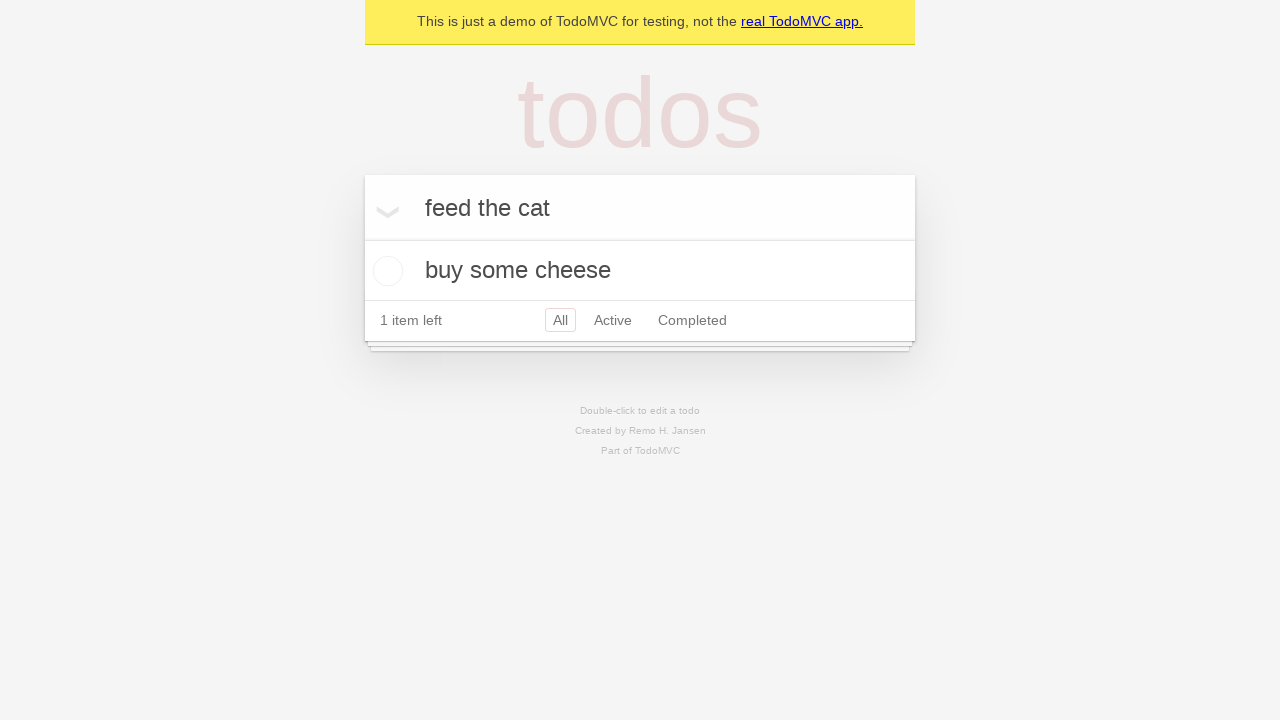

Pressed Enter to create todo 'feed the cat' on internal:attr=[placeholder="What needs to be done?"i]
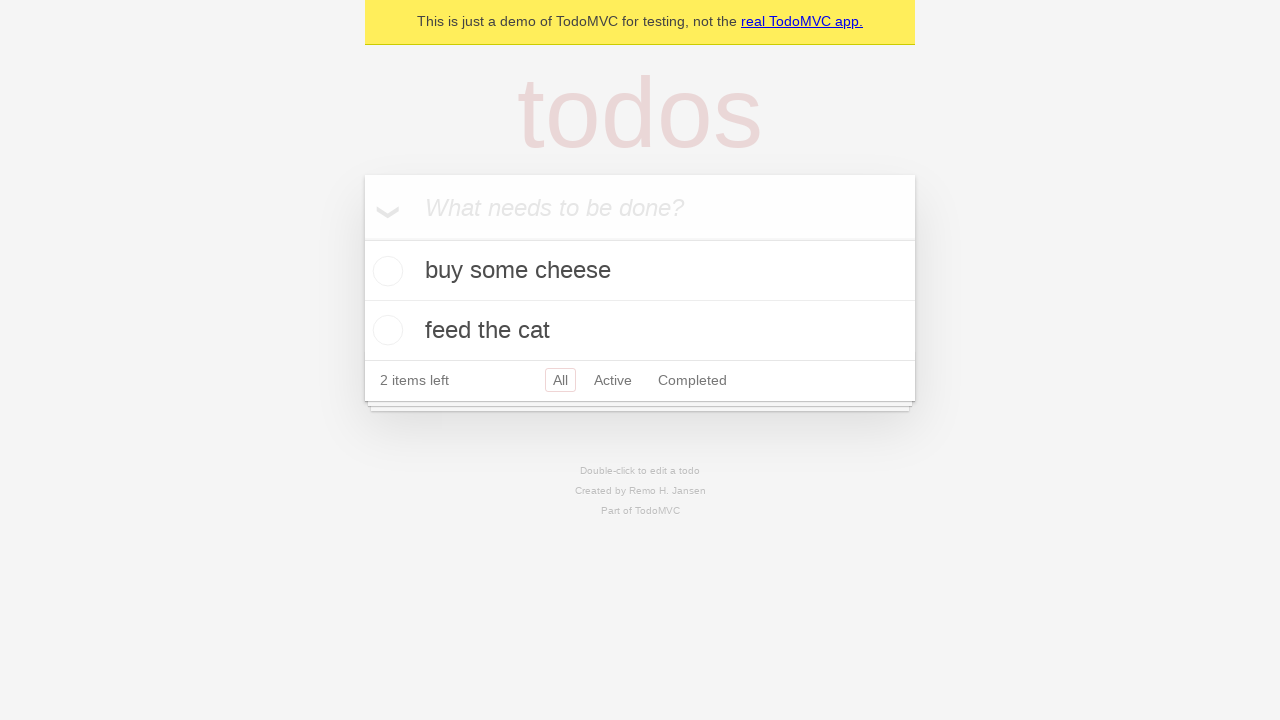

Filled todo input with 'book a doctors appointment' on internal:attr=[placeholder="What needs to be done?"i]
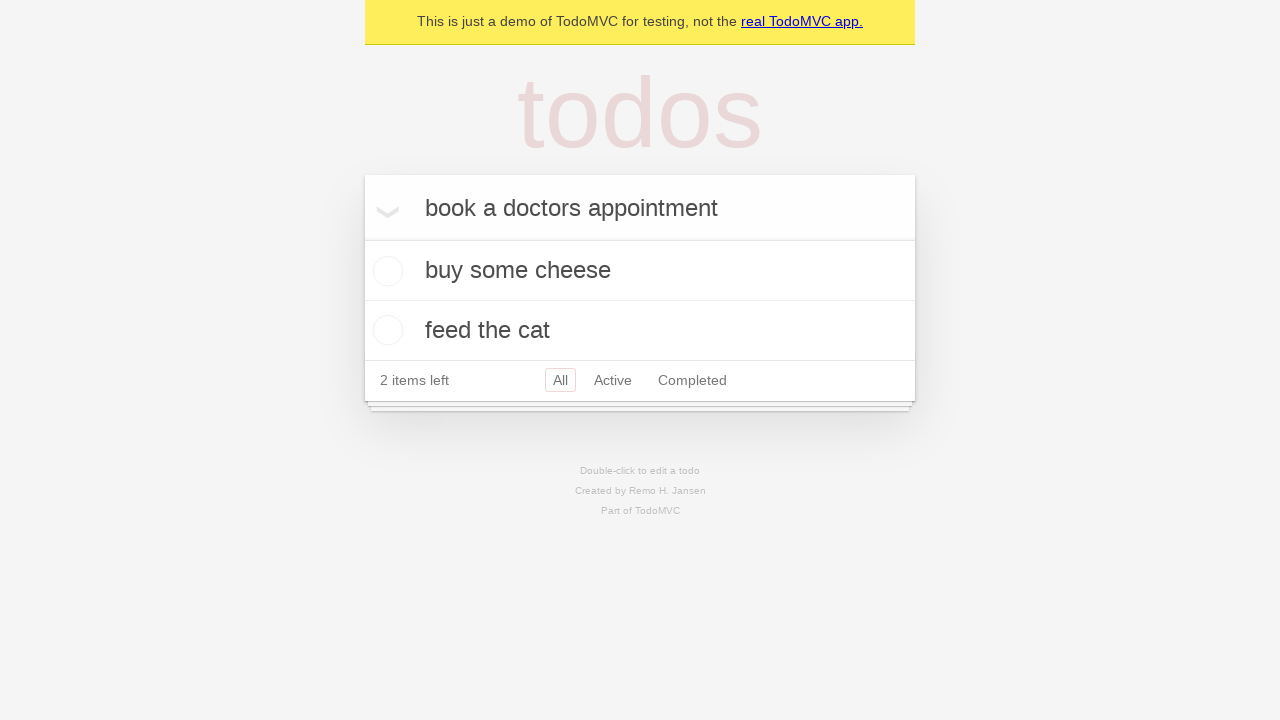

Pressed Enter to create todo 'book a doctors appointment' on internal:attr=[placeholder="What needs to be done?"i]
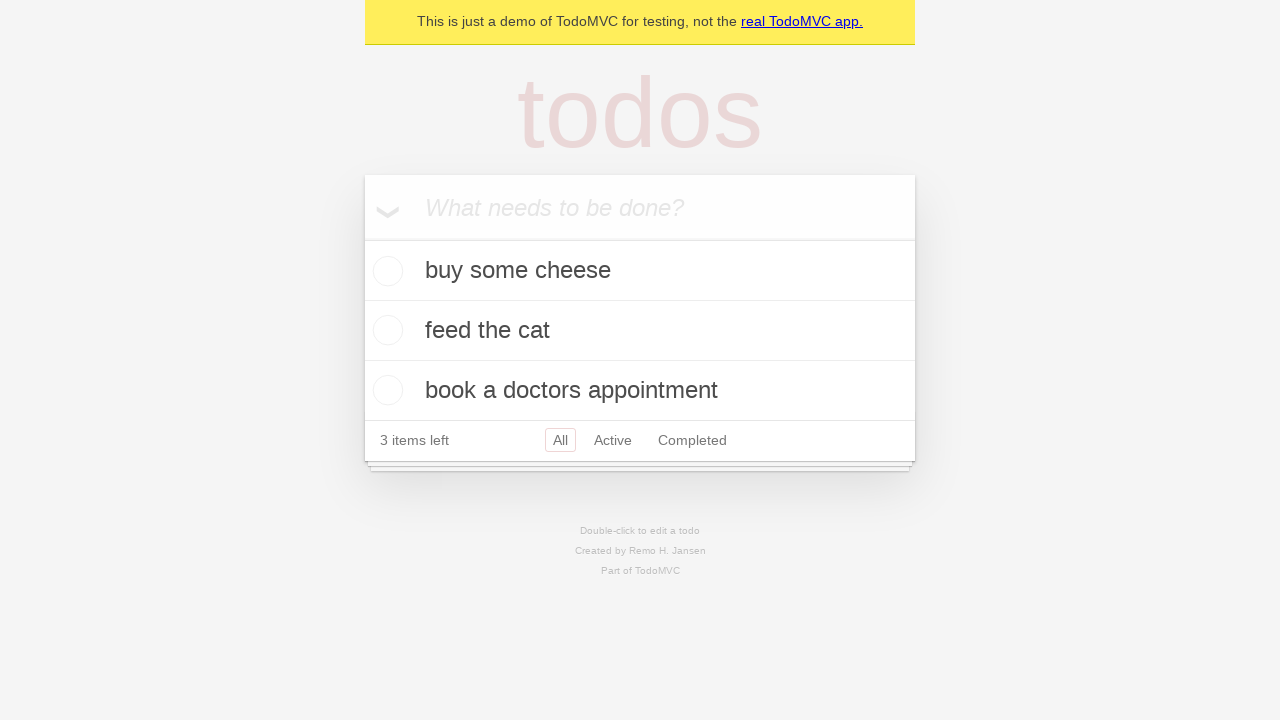

Located the second todo item
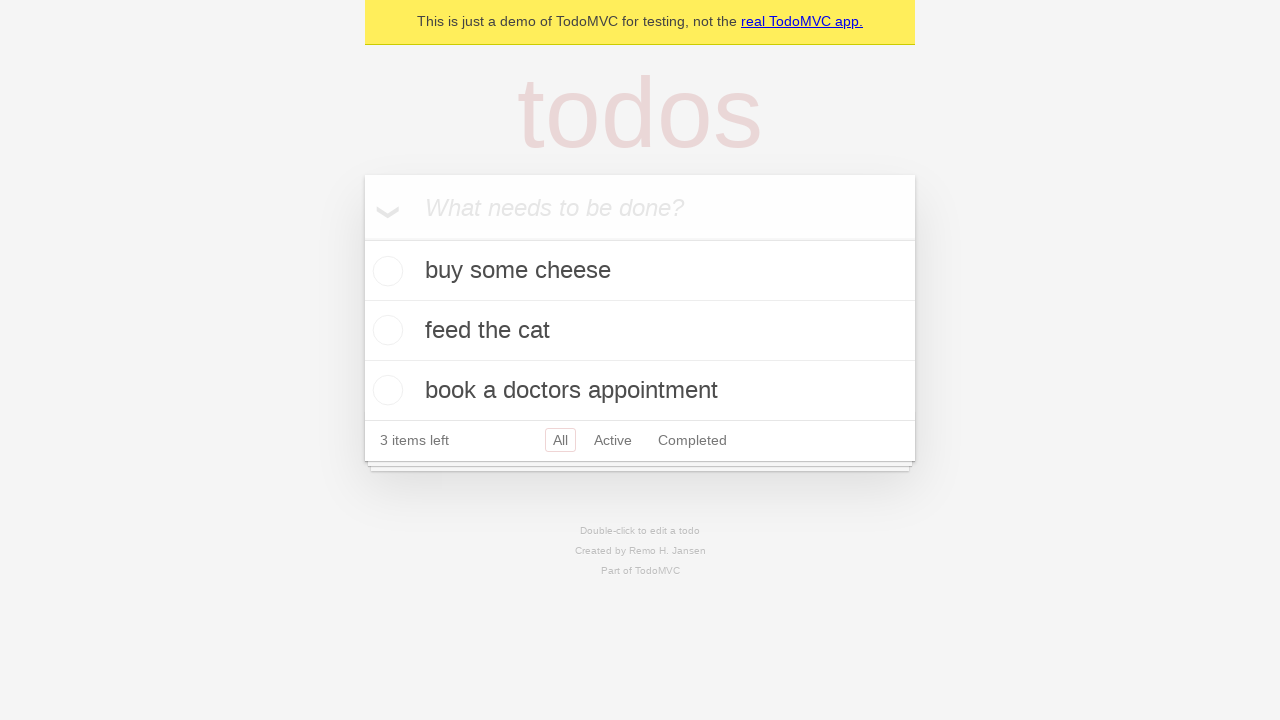

Double-clicked second todo item to enter edit mode at (640, 331) on internal:testid=[data-testid="todo-item"s] >> nth=1
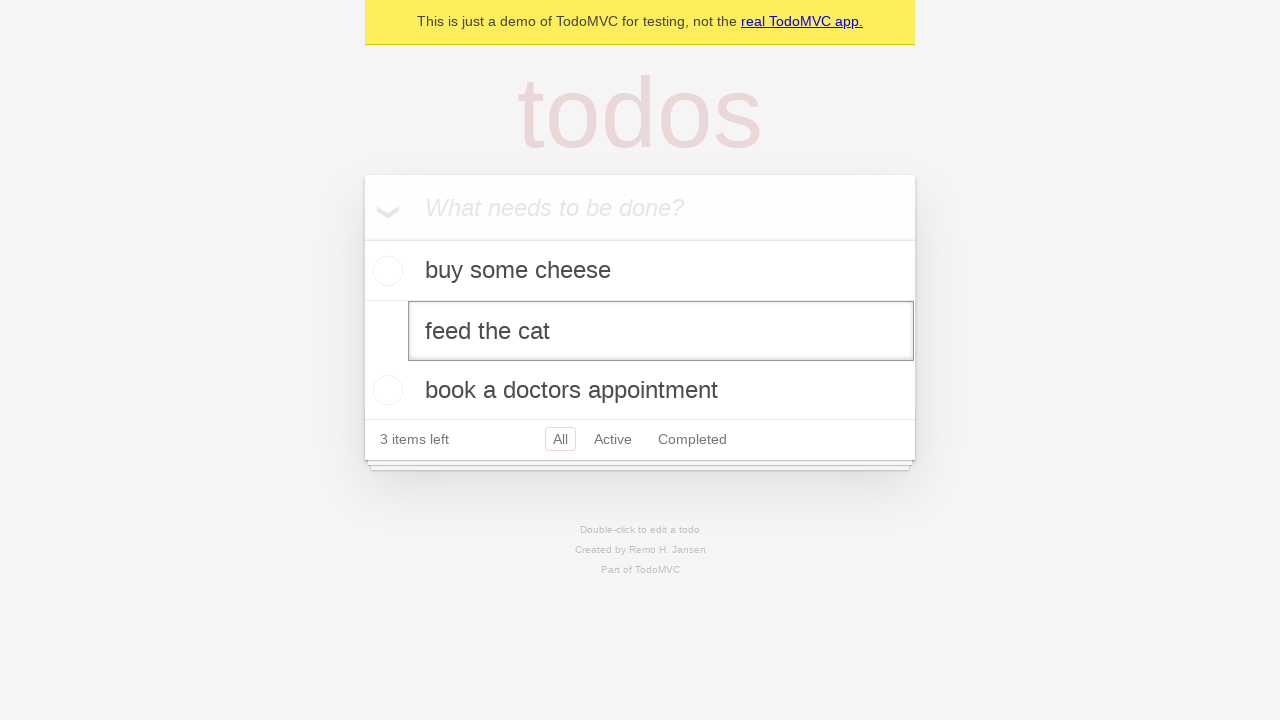

Located the edit input field
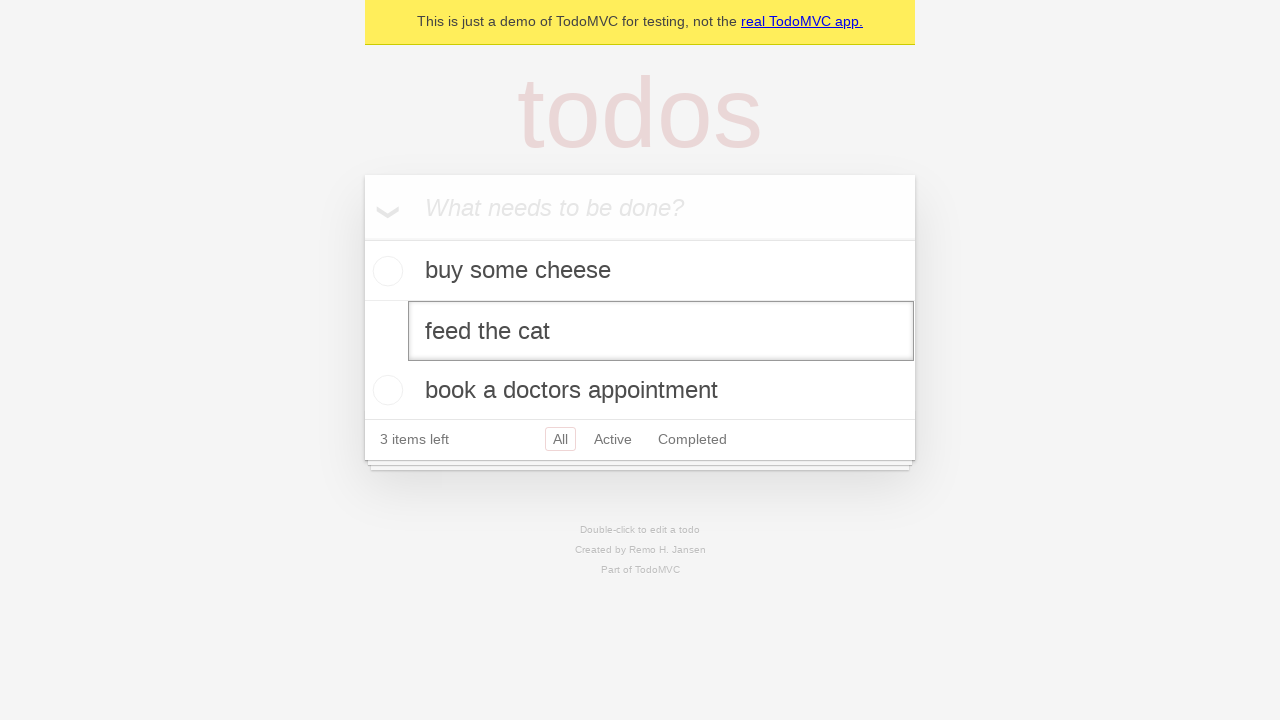

Filled edit input with 'buy some sausages' on internal:testid=[data-testid="todo-item"s] >> nth=1 >> internal:role=textbox[nam
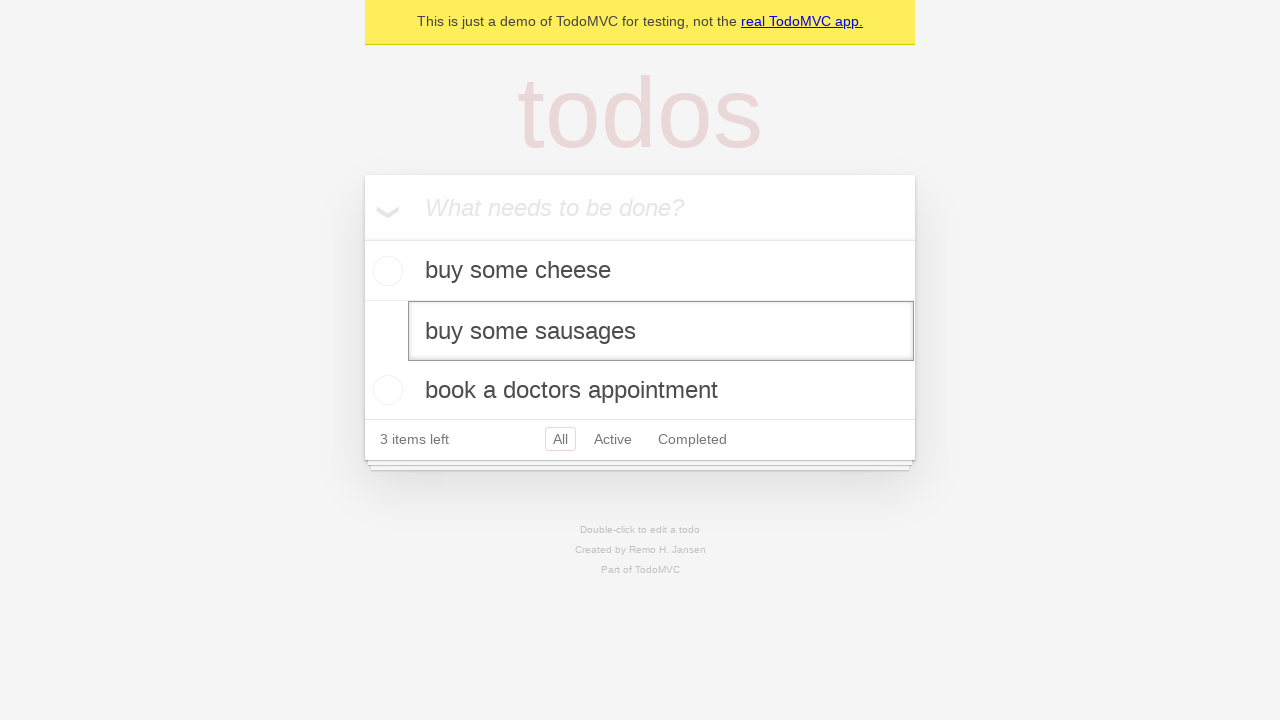

Dispatched blur event to save edited todo
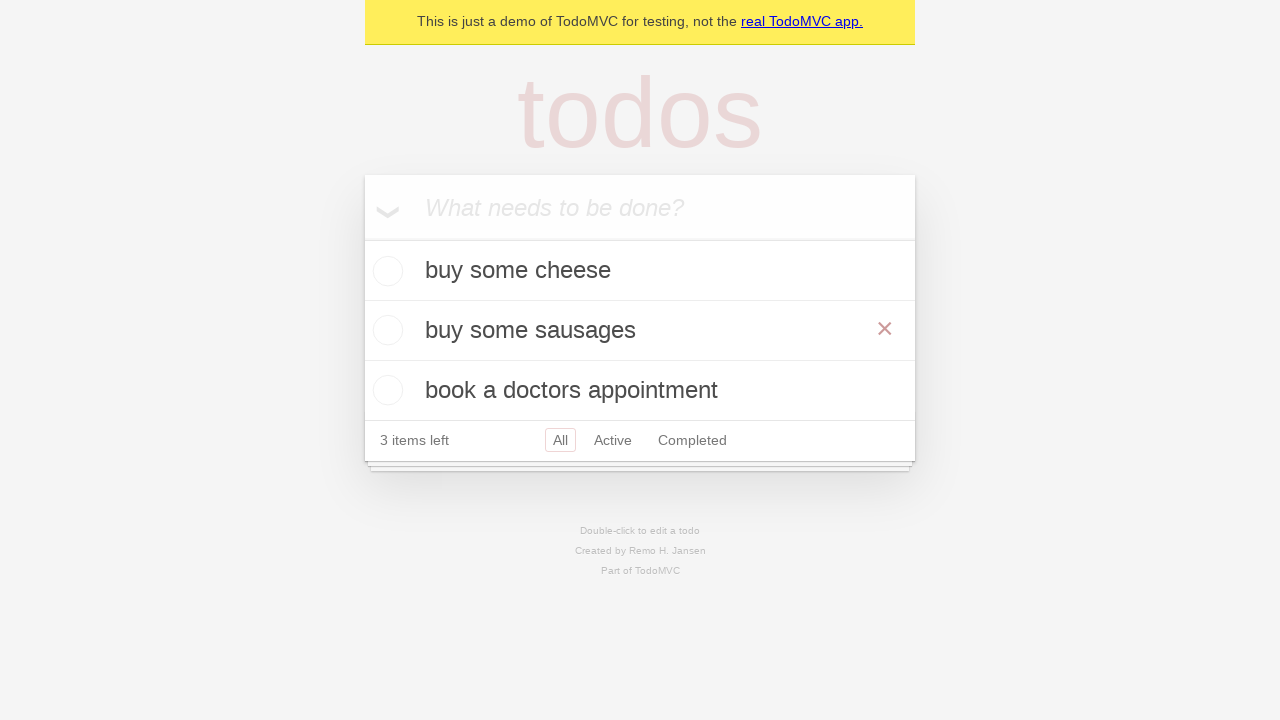

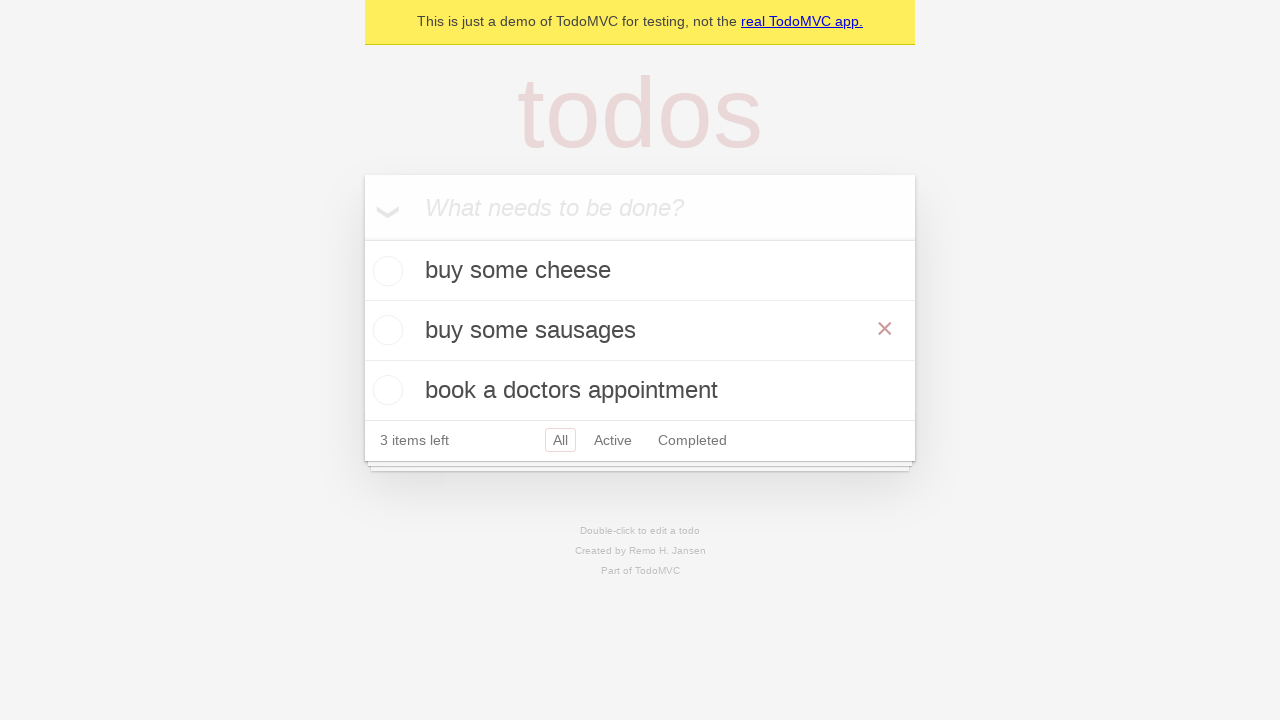